Tests file upload functionality by locating the file input element and uploading a file to a practice upload form.

Starting URL: https://practice.expandtesting.com/upload

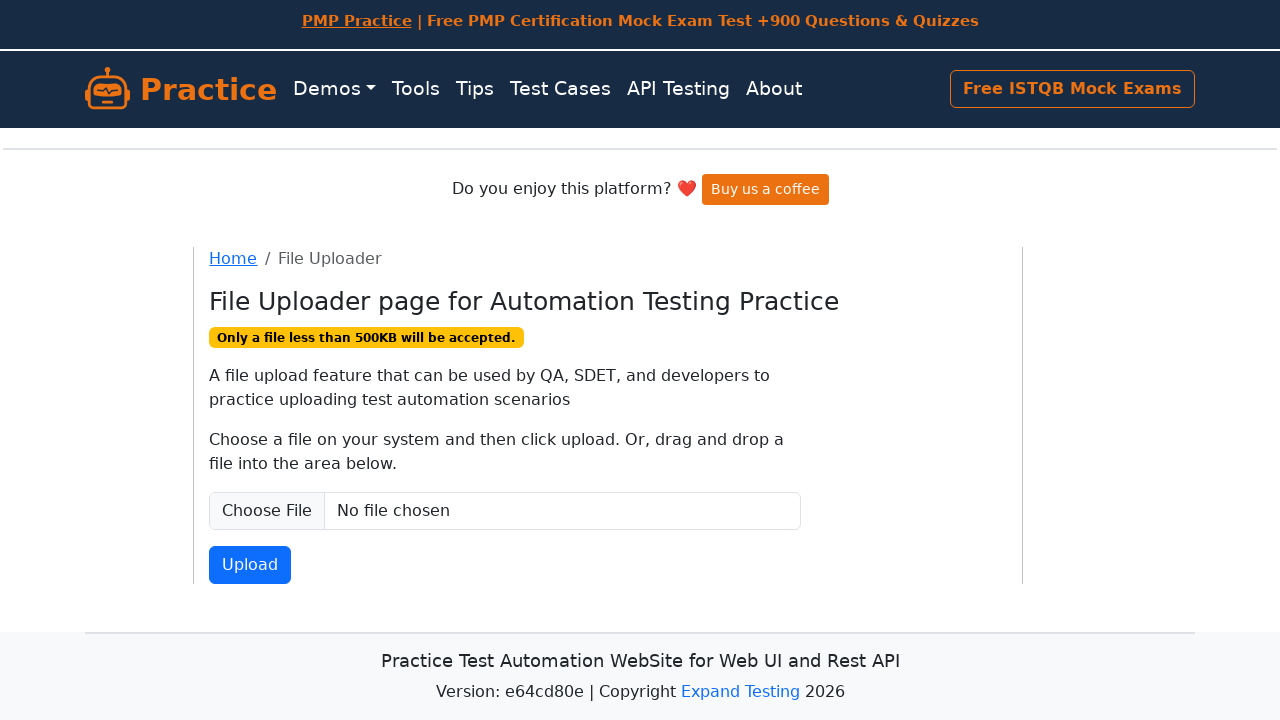

Created temporary test file for upload
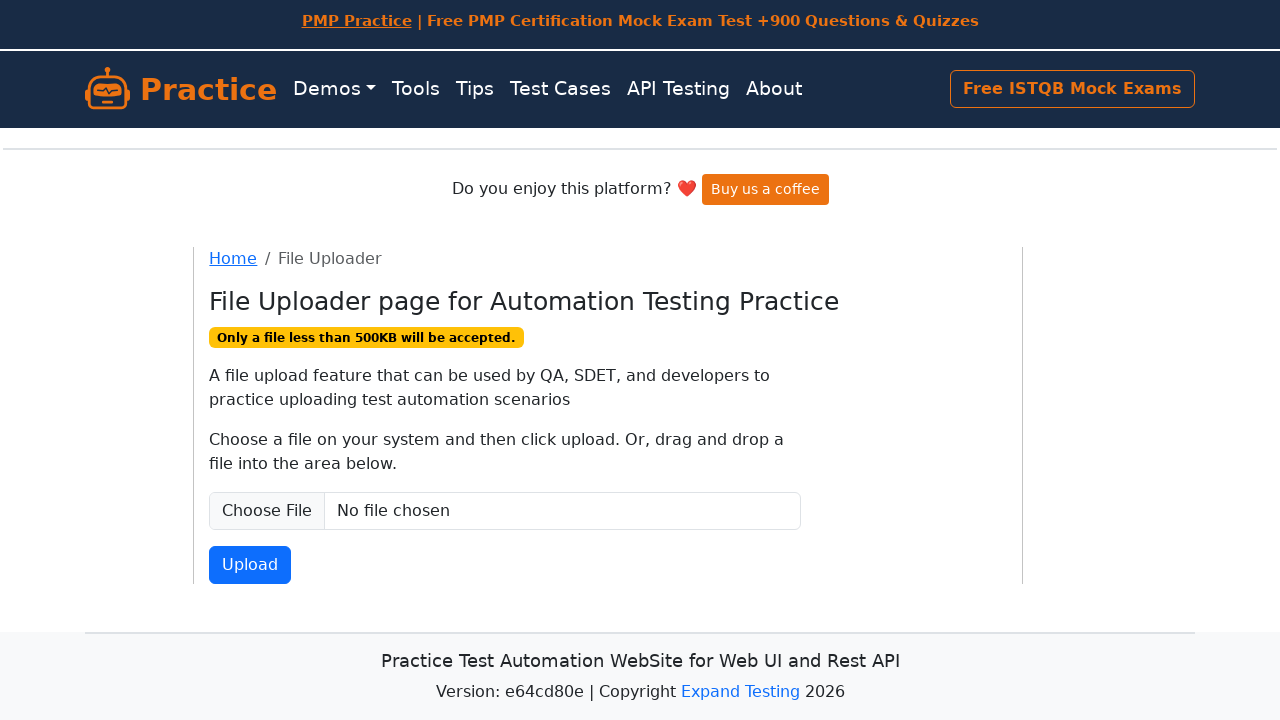

Uploaded test file to the file input element
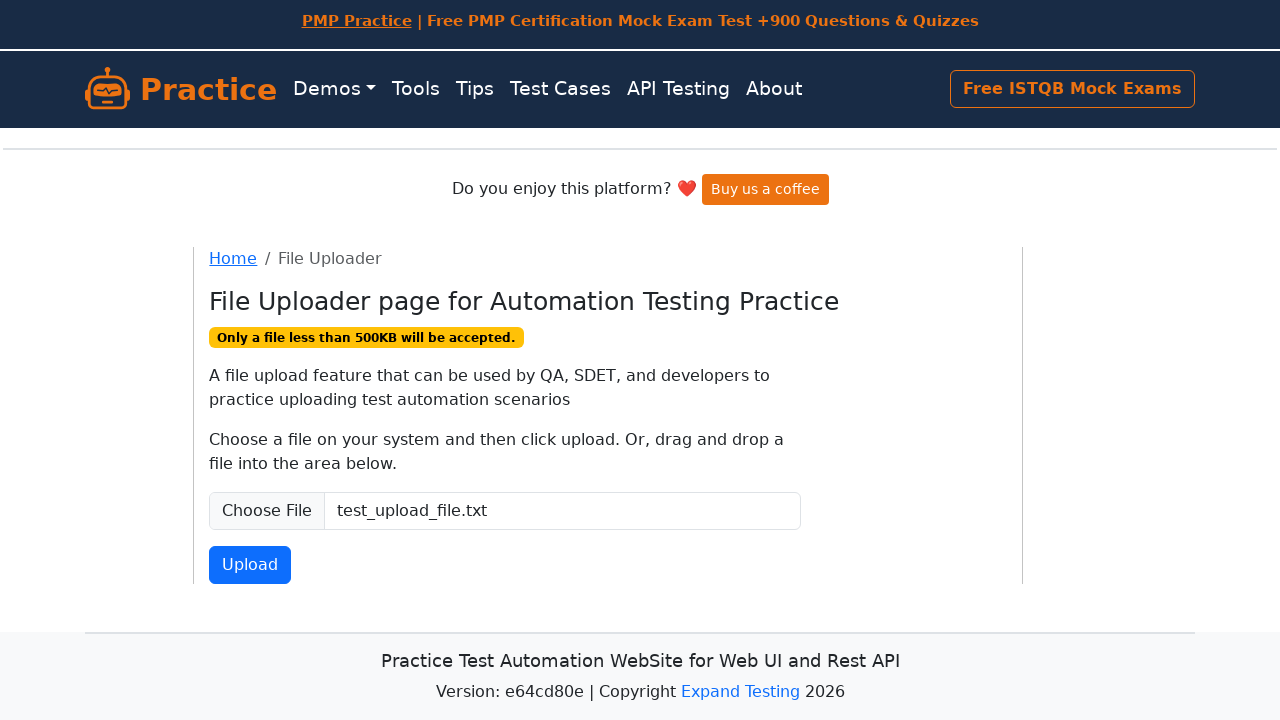

Waited for file upload to be processed
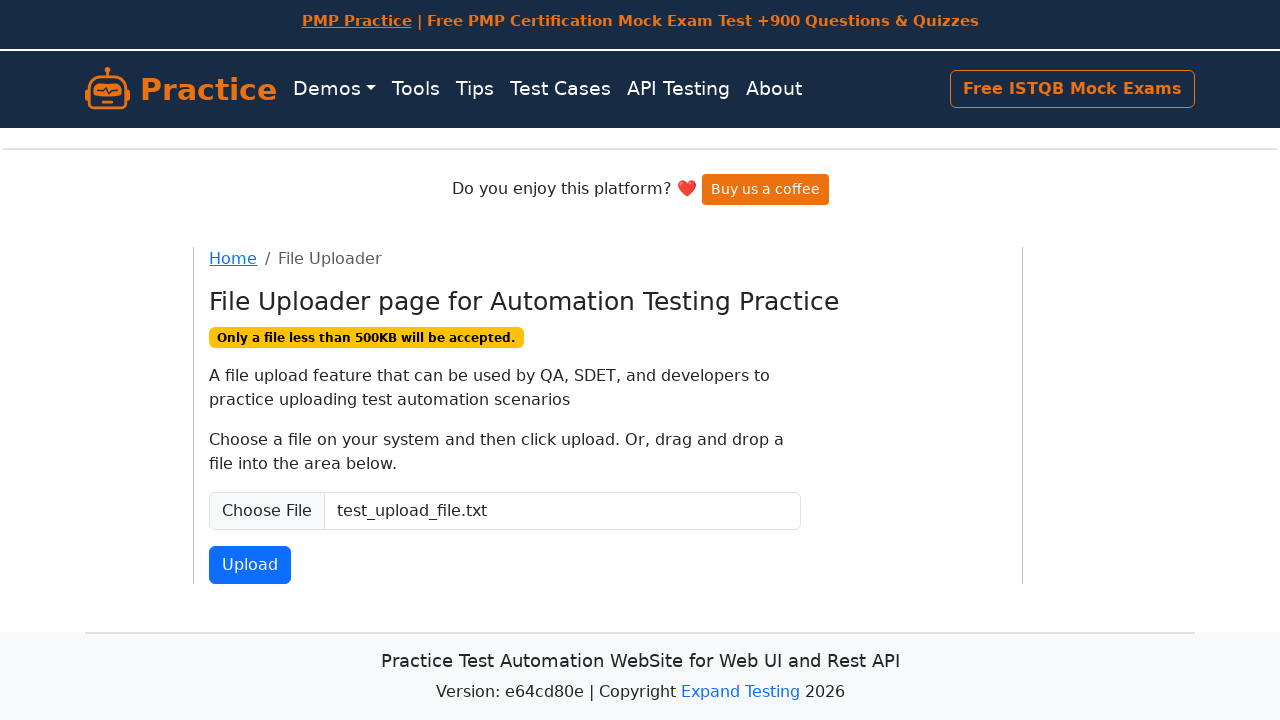

Cleaned up temporary test file
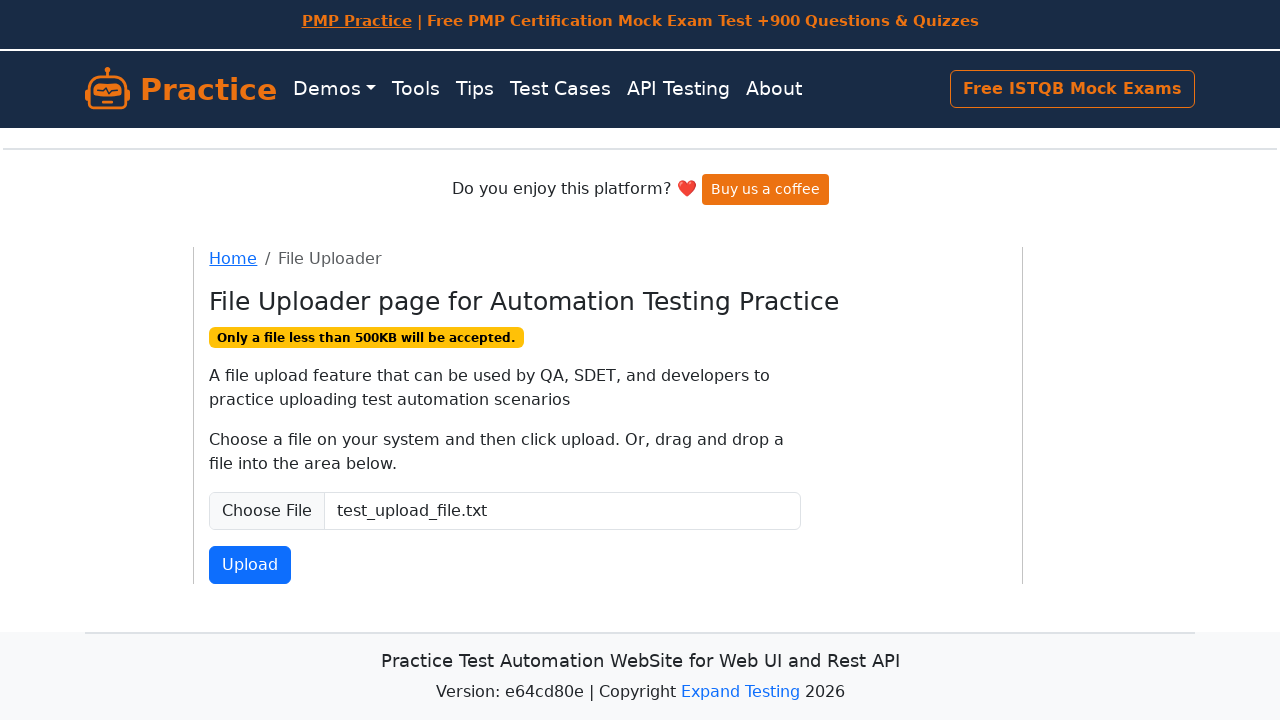

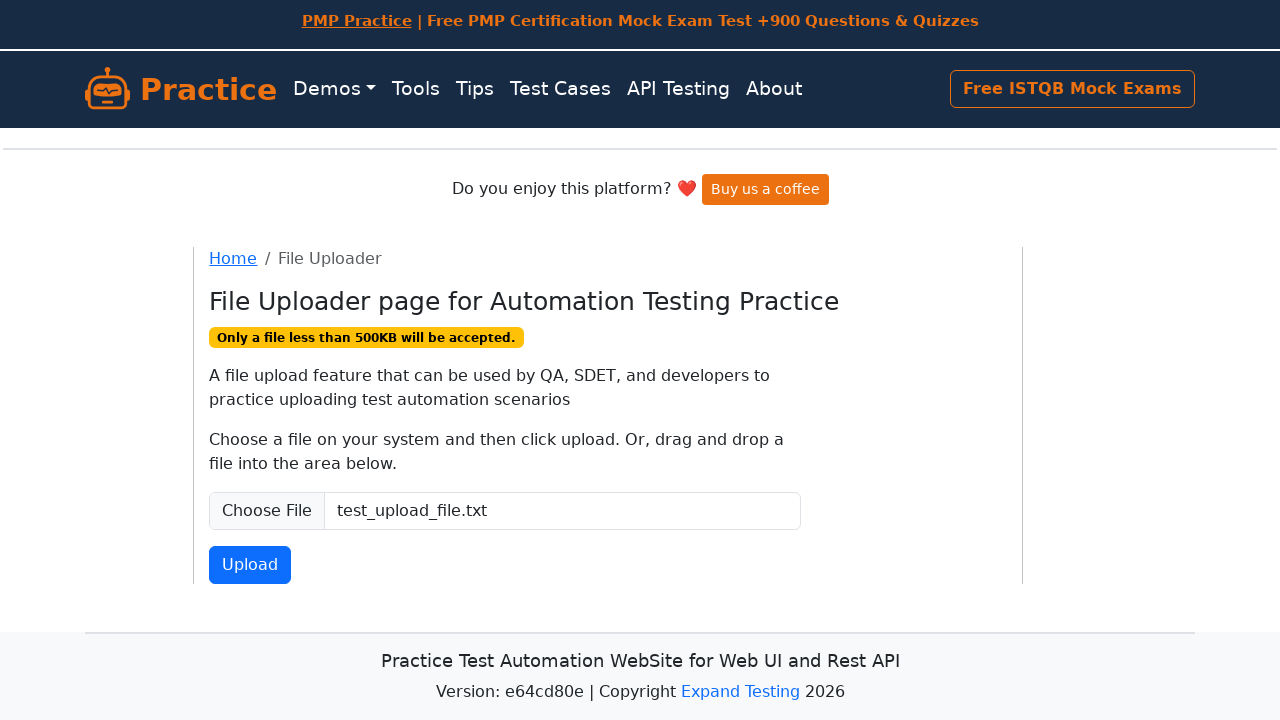